Tests a banking application workflow by logging in as a bank manager, adding a new customer, opening an account for that customer, then logging in as the customer to make a deposit.

Starting URL: https://www.globalsqa.com/angularJs-protractor/BankingProject/#/login

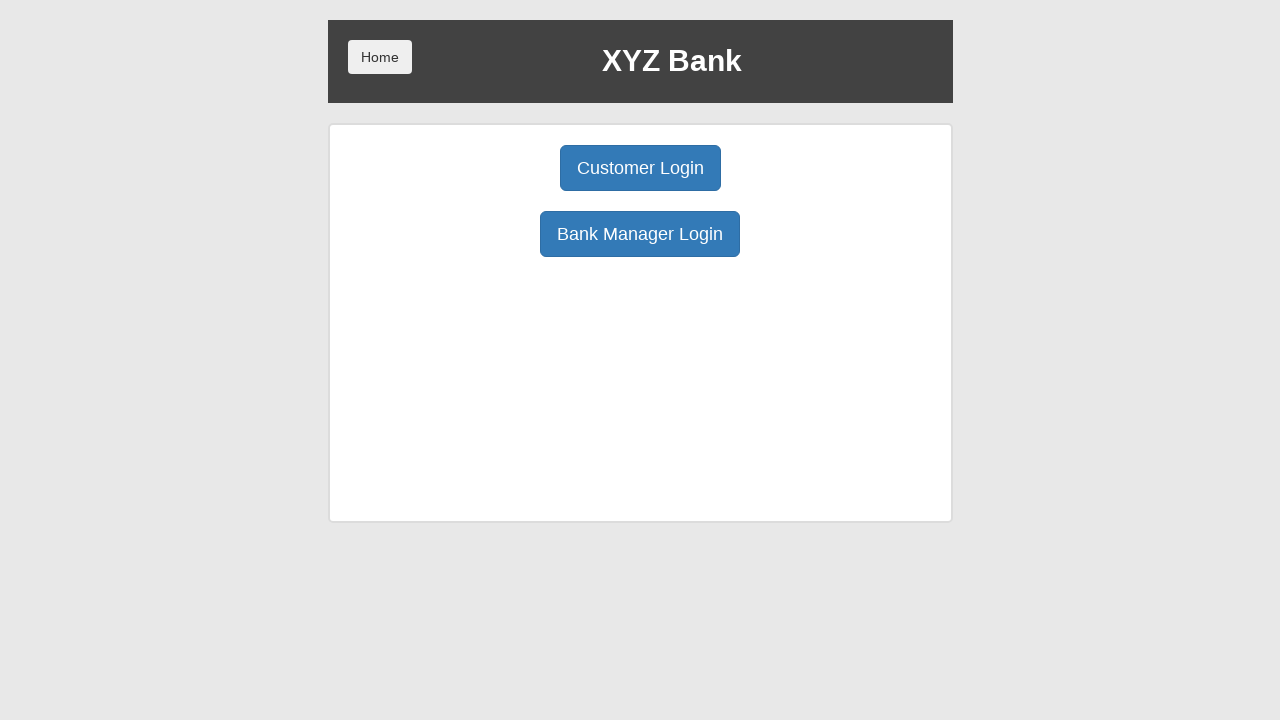

Clicked Bank Manager Login button at (640, 234) on xpath=//button[text()='Bank Manager Login']
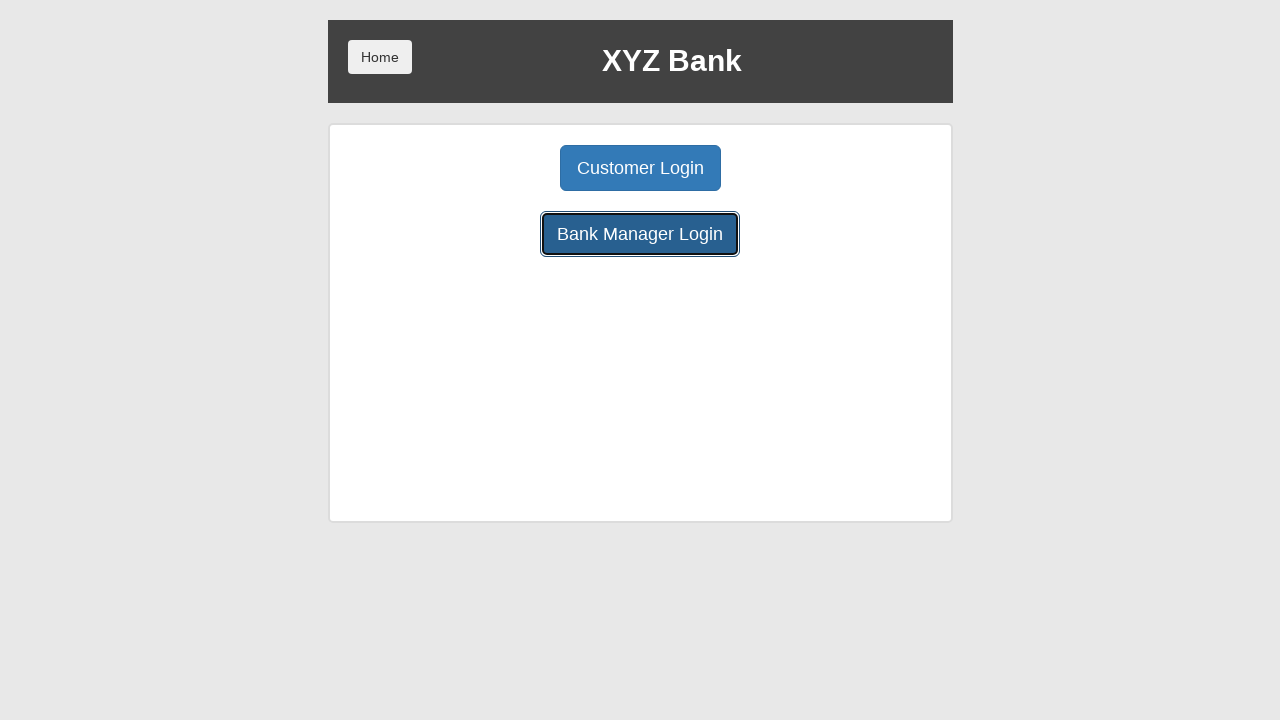

Clicked Add Customer button at (502, 168) on xpath=//button[@ng-class='btnClass1']
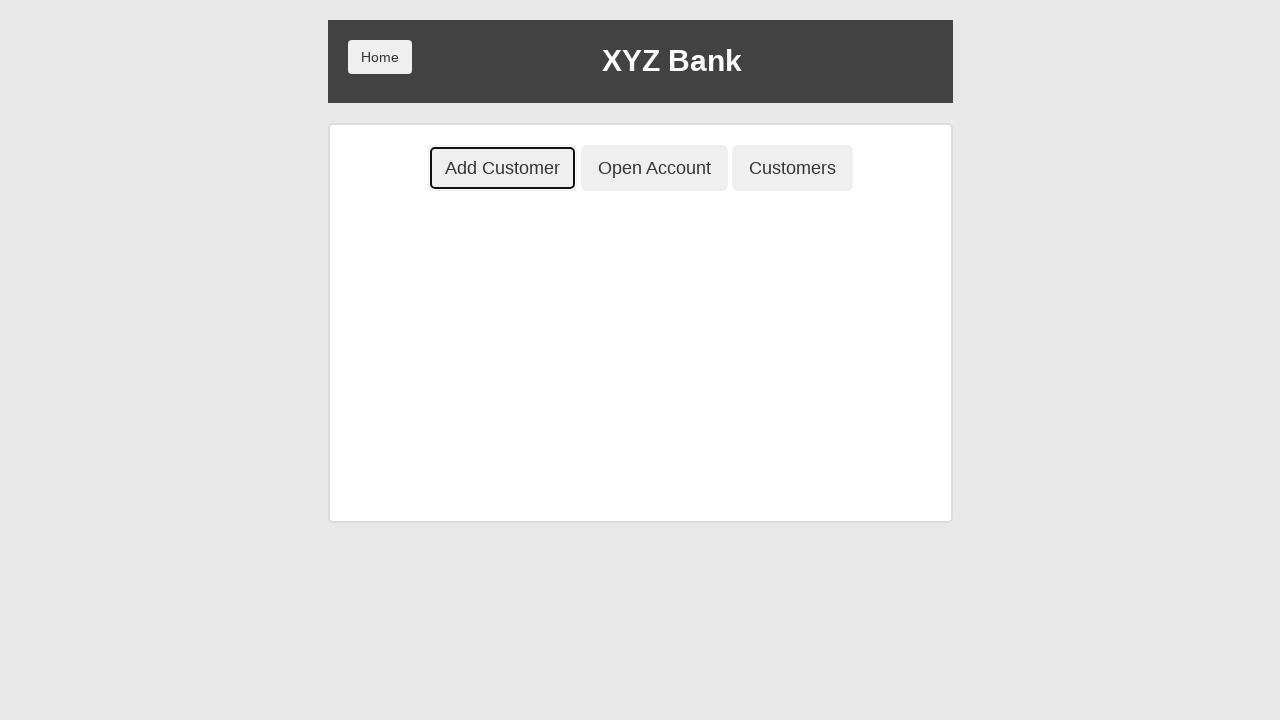

Filled first name field with 'John' on //input[@ng-model='fName']
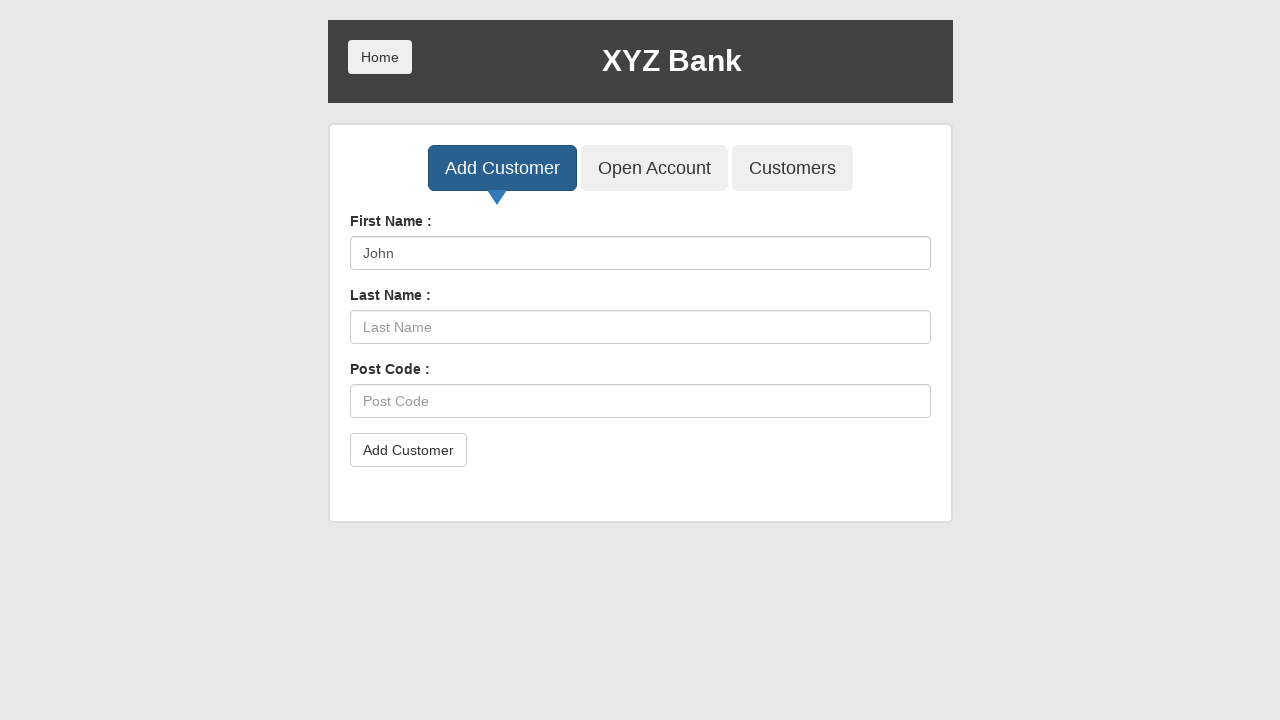

Filled last name field with 'Smith' on //input[@ng-model='lName']
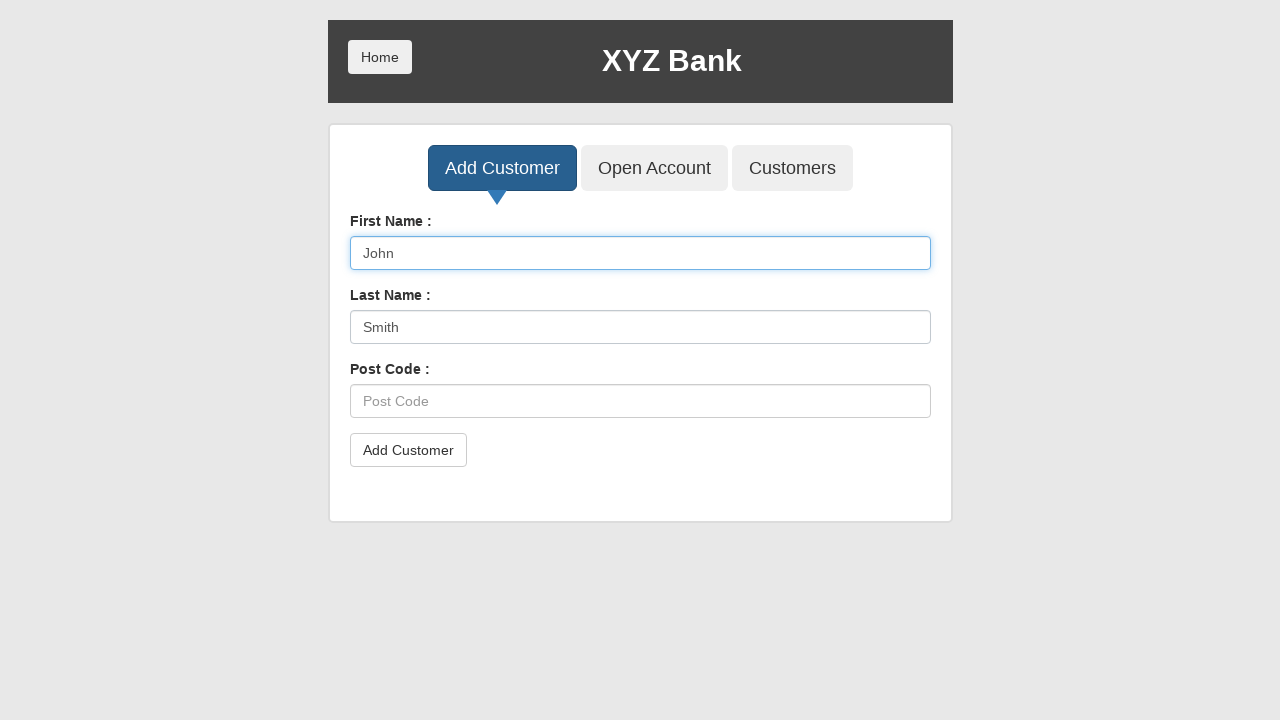

Filled postal code field with '10008' on //input[@ng-model='postCd']
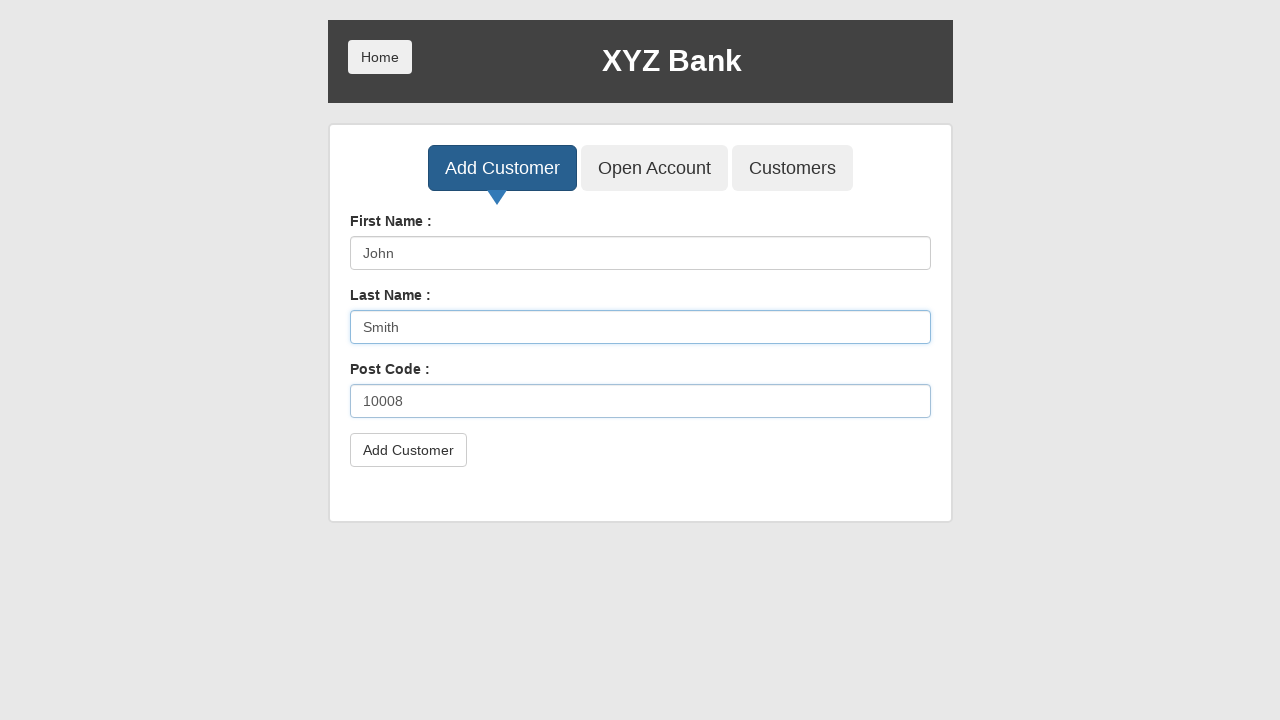

Clicked submit button to create customer at (408, 450) on xpath=//button[@type='submit']
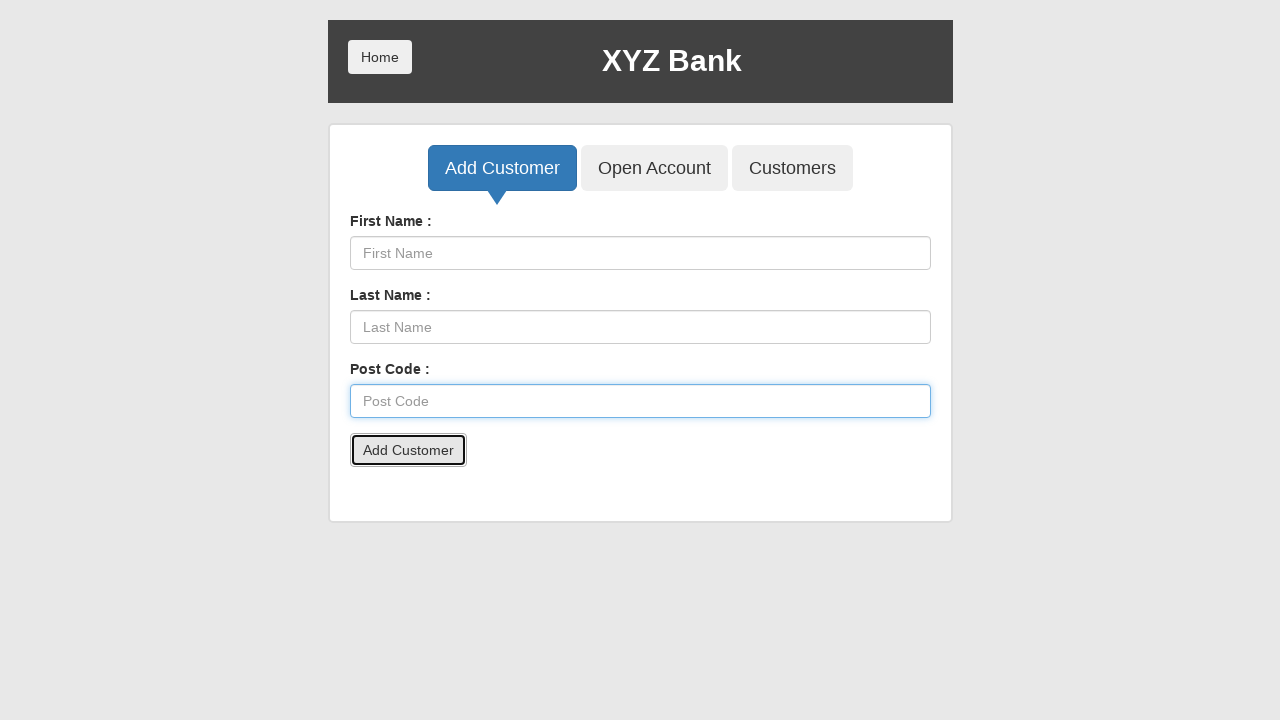

Accepted customer creation confirmation alert
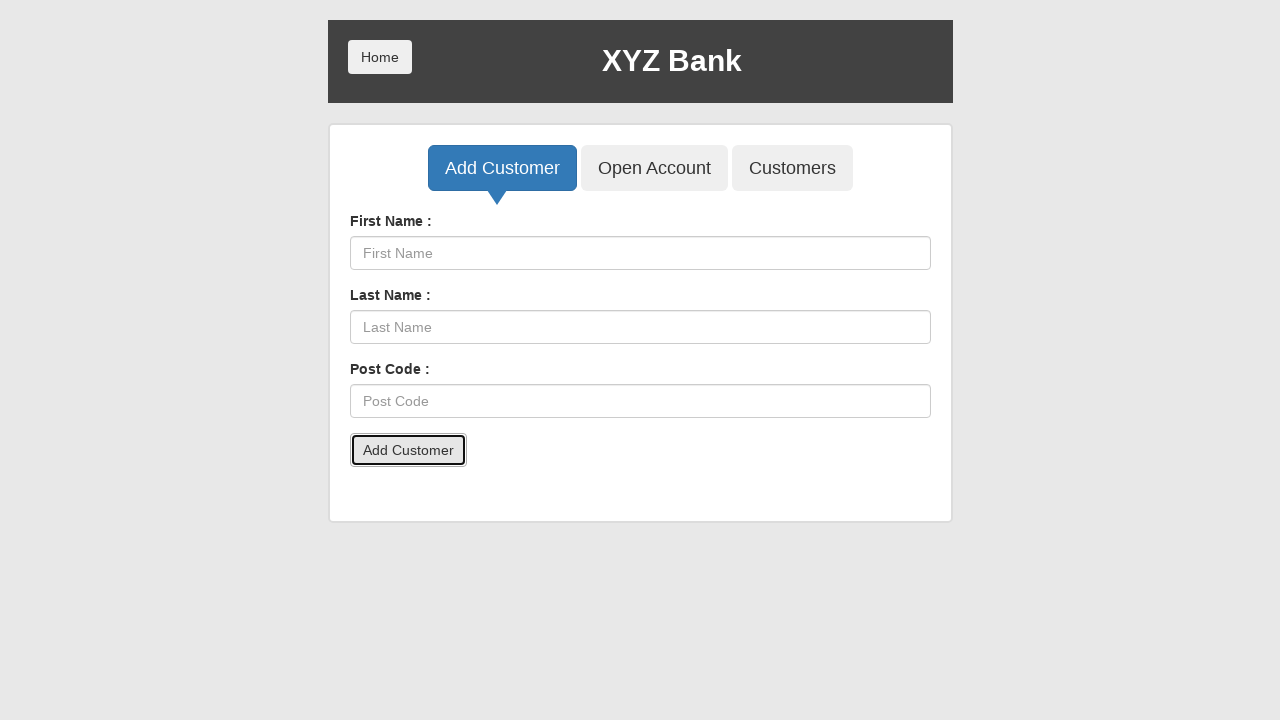

Clicked Open Account button at (654, 168) on xpath=//button[@ng-class='btnClass2']
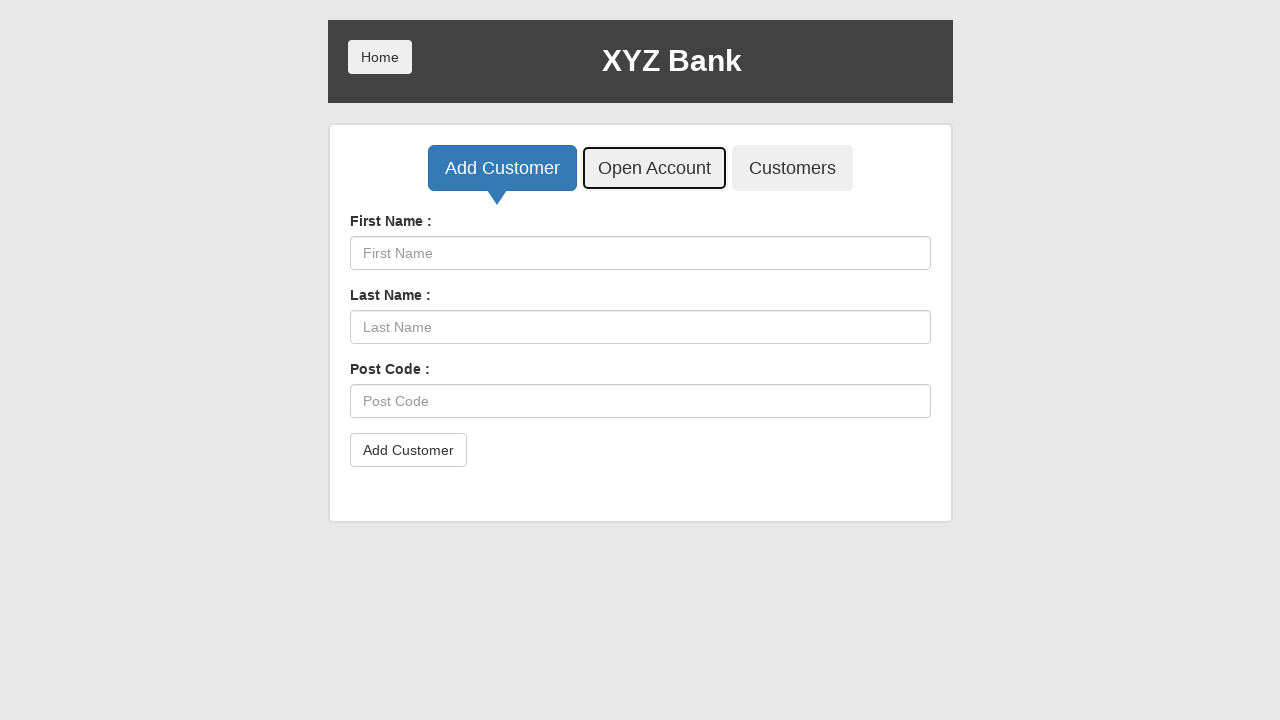

Customer dropdown selector loaded
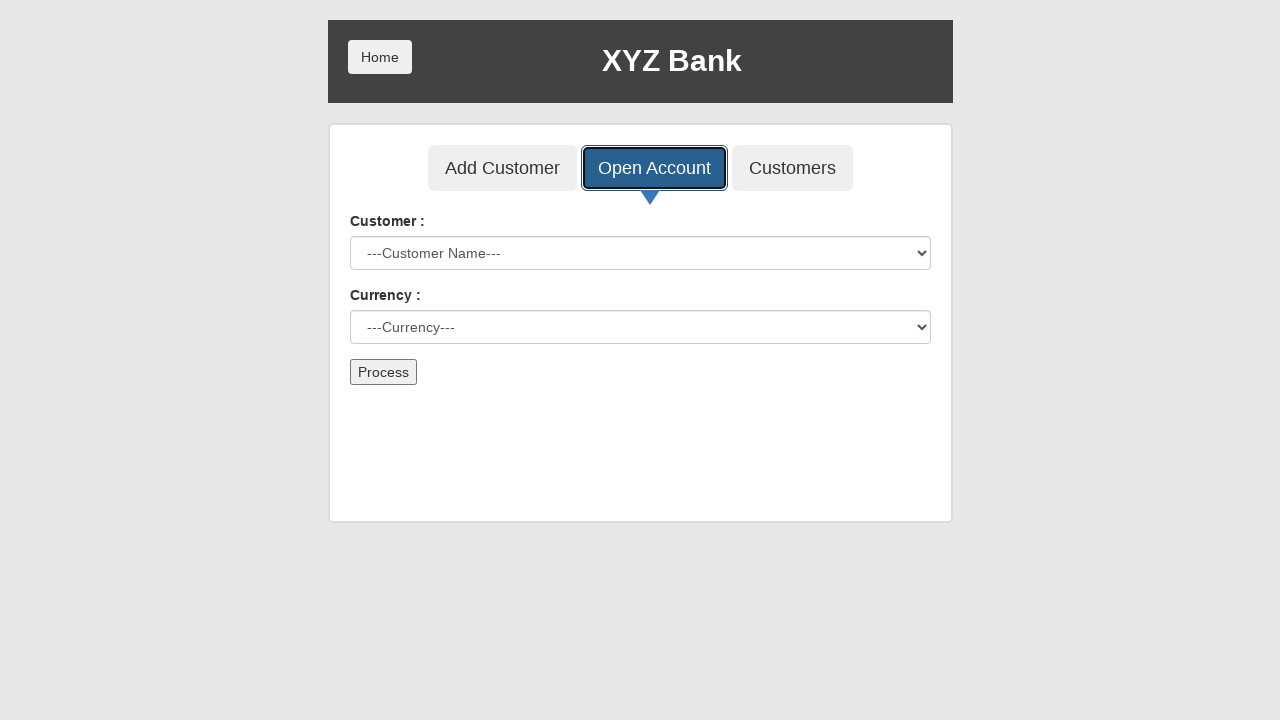

Clicked customer dropdown to open at (640, 253) on xpath=//label/parent::div/child::select[@name='userSelect']
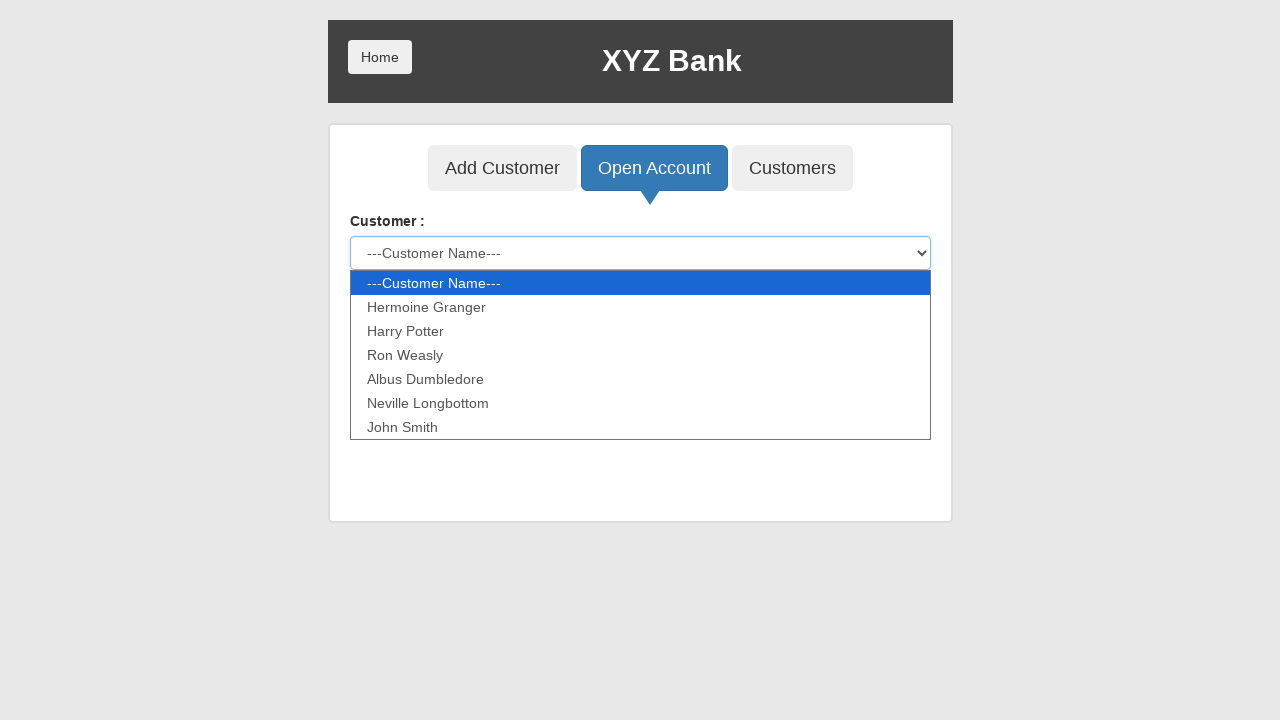

Selected customer 'John Smith' from dropdown on select[name='userSelect']
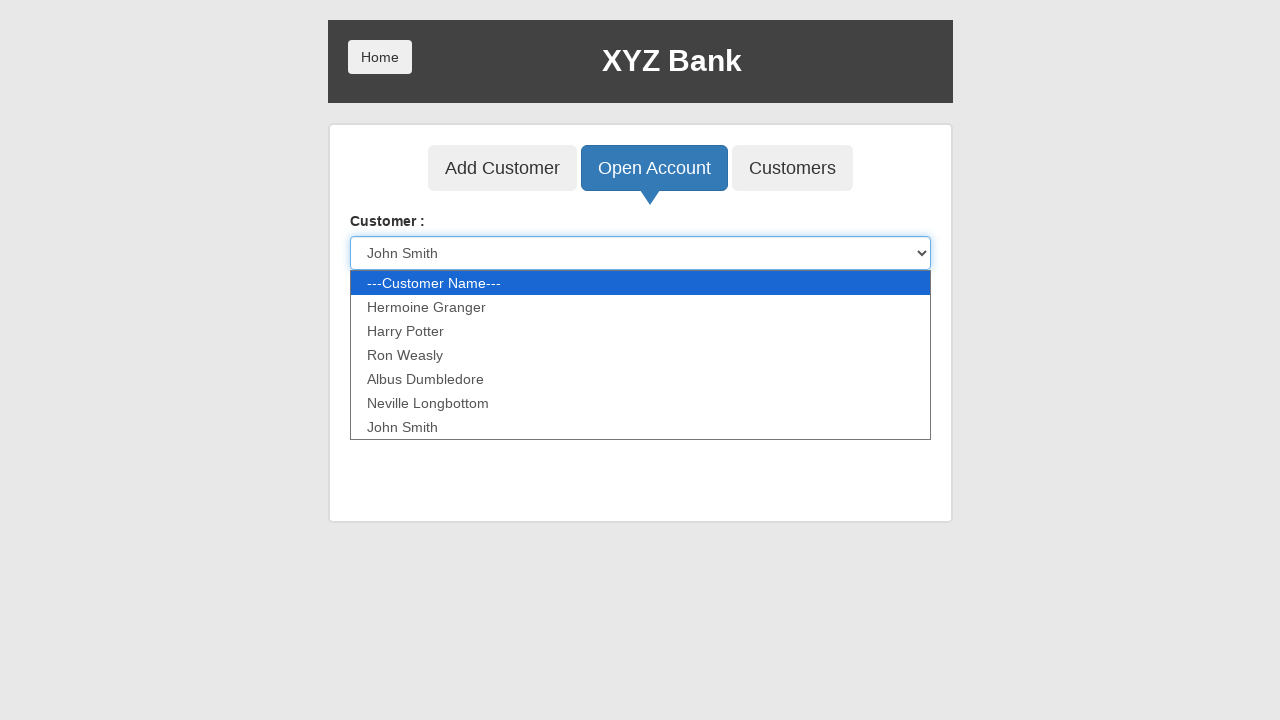

Selected 'Dollar' as currency on select[name='currency']
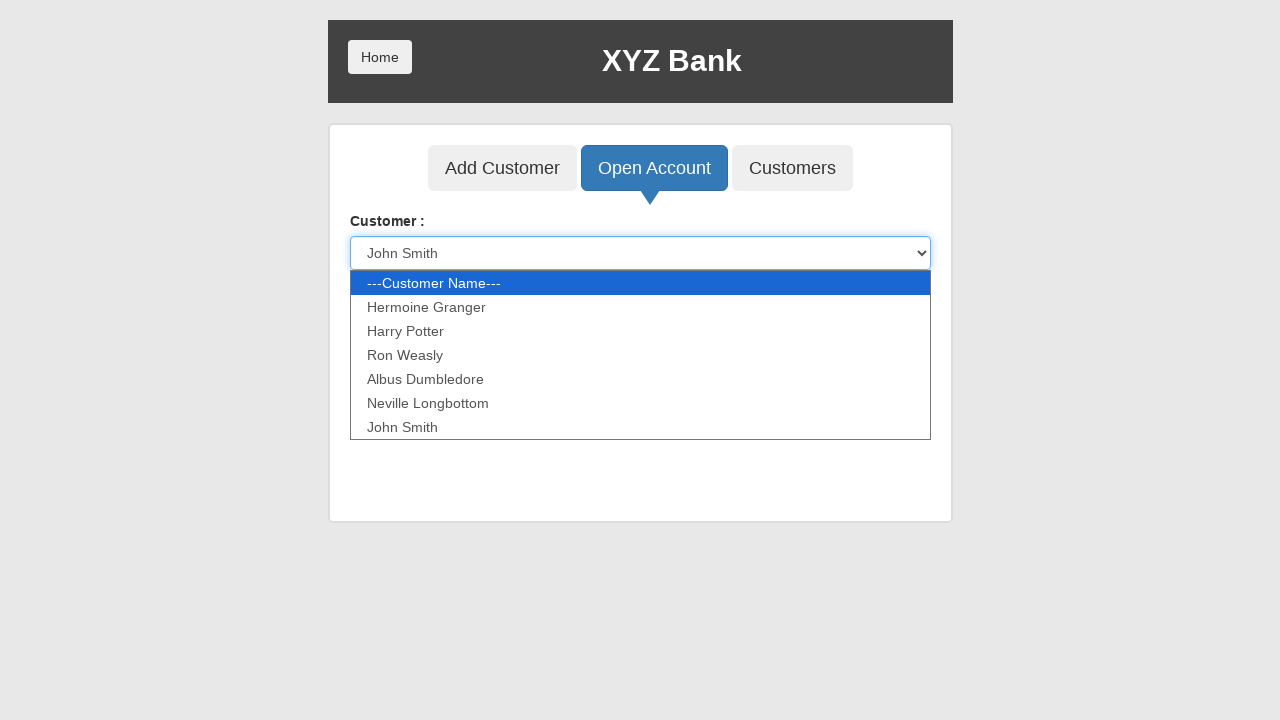

Clicked Process button to create account at (383, 372) on xpath=//button[@type='submit']
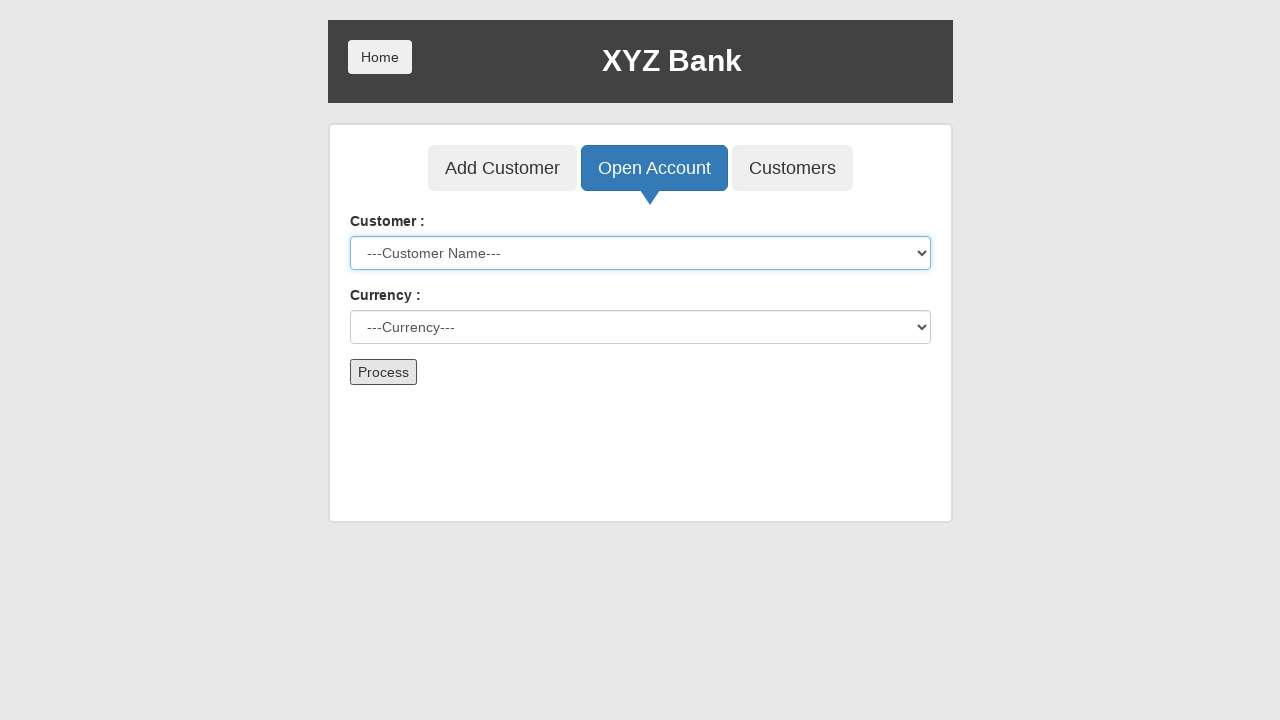

Account creation confirmation alert accepted
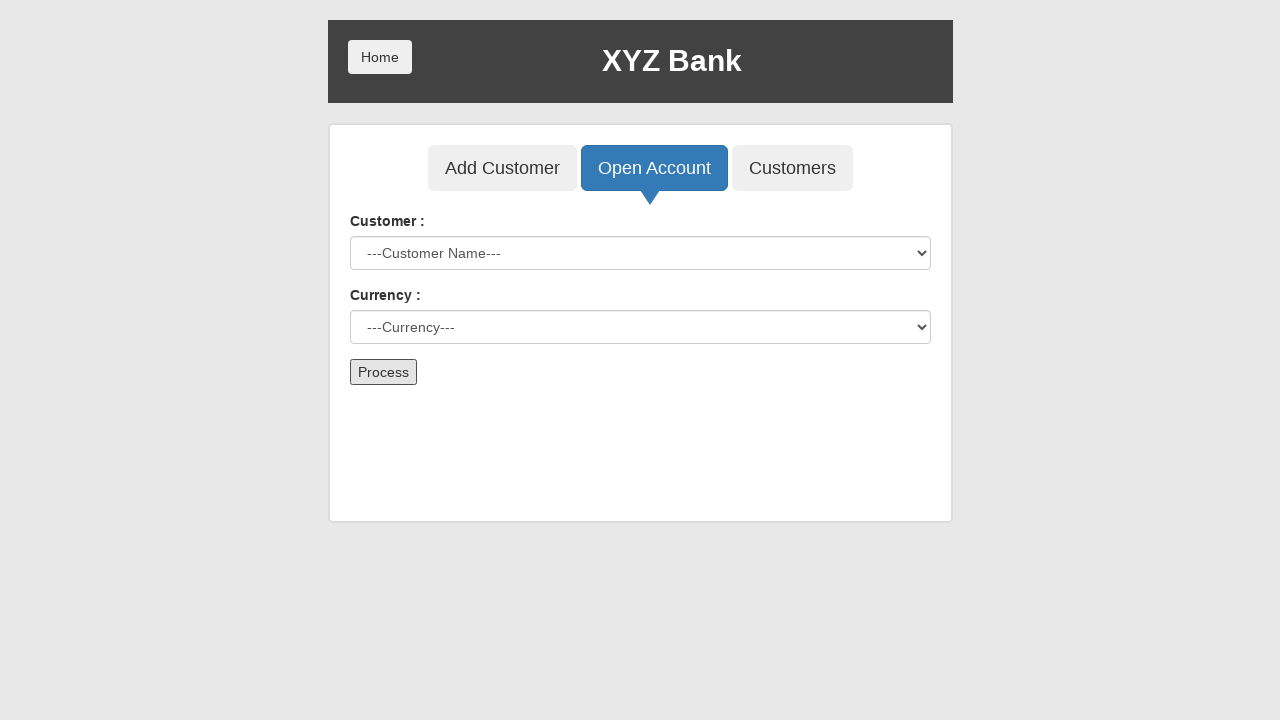

Clicked Home button to return to main page at (380, 57) on button.btn.home
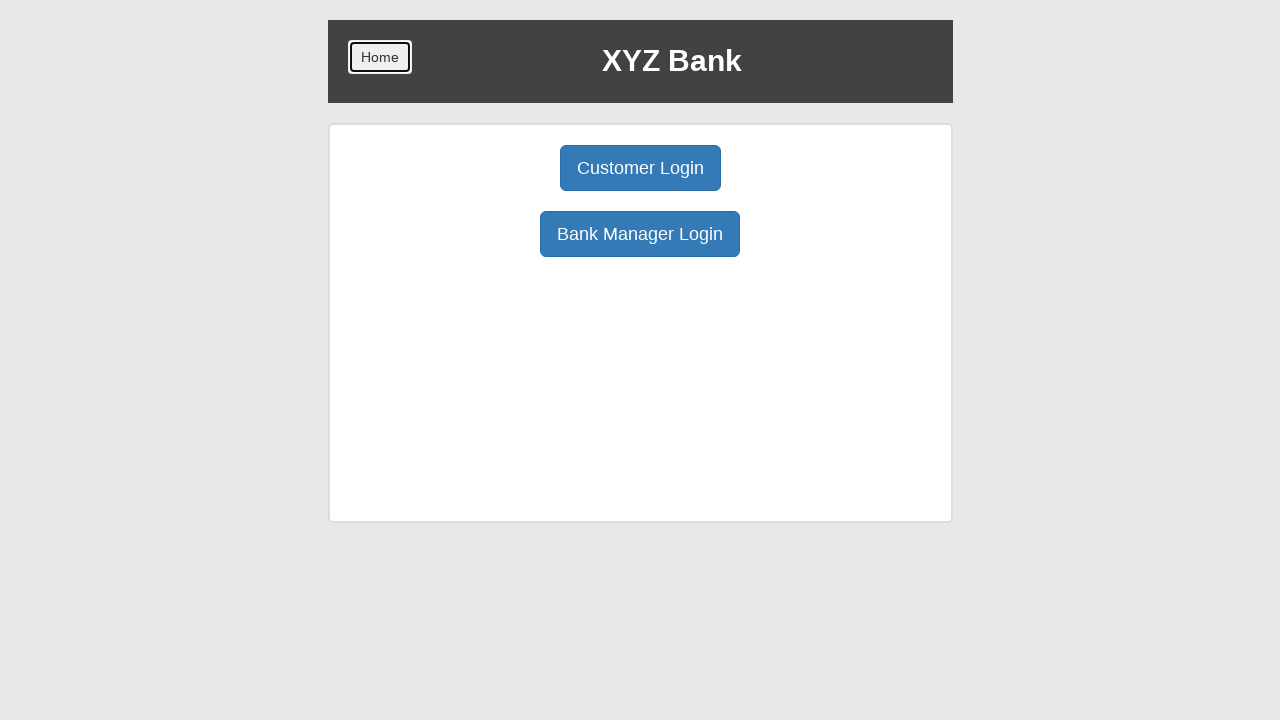

Clicked Customer Login button at (640, 168) on xpath=//button[@ng-click='customer()']
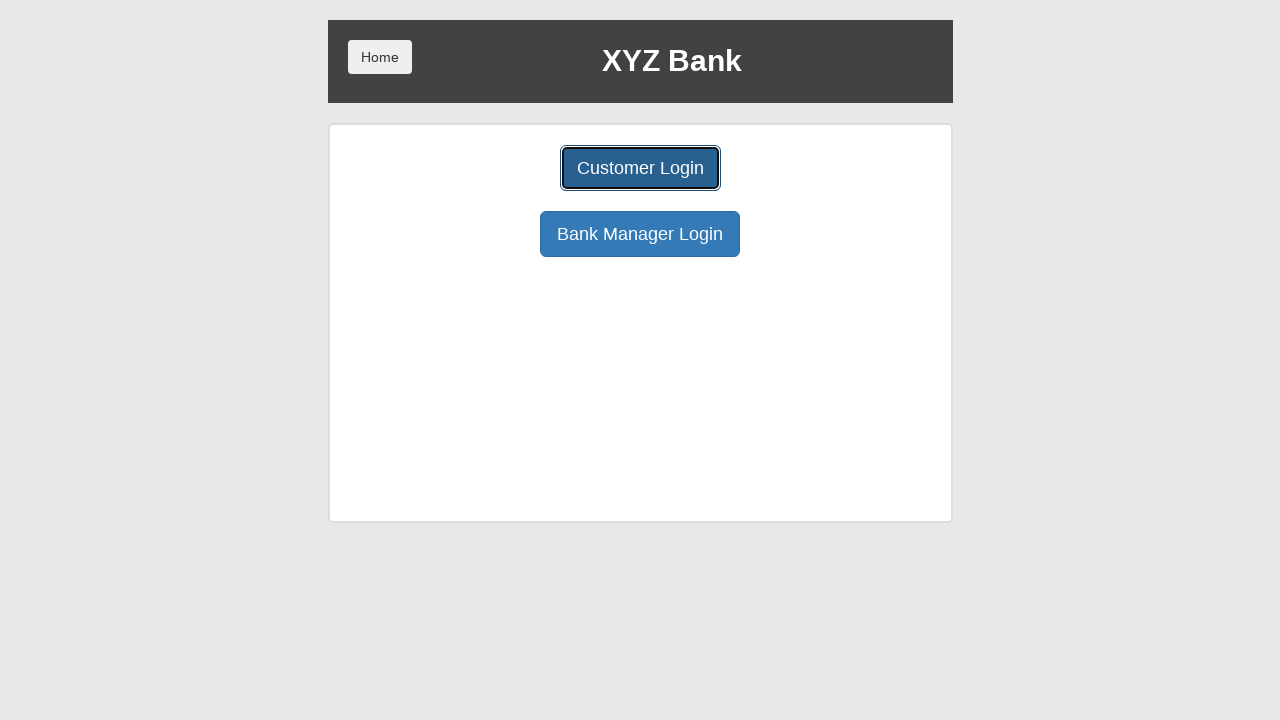

Selected 'John Smith' from customer login dropdown on select[name='userSelect']
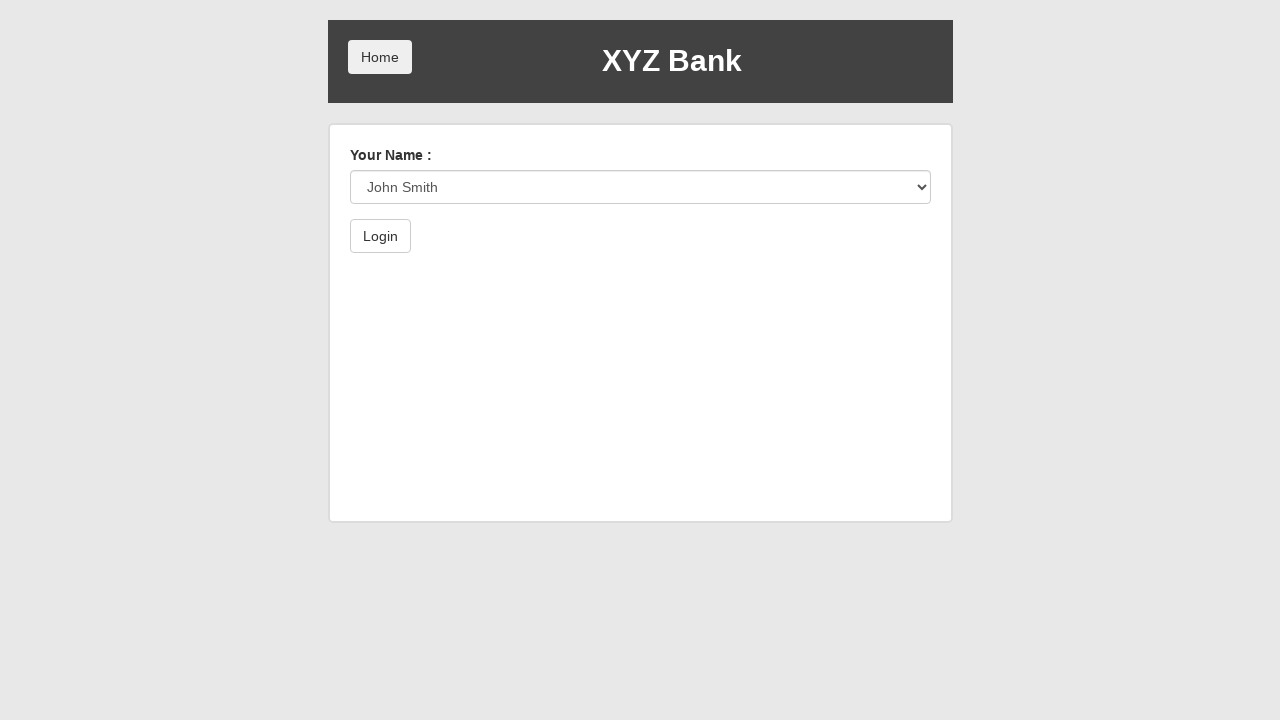

Clicked Login button as customer at (380, 236) on xpath=//button[@type='submit']
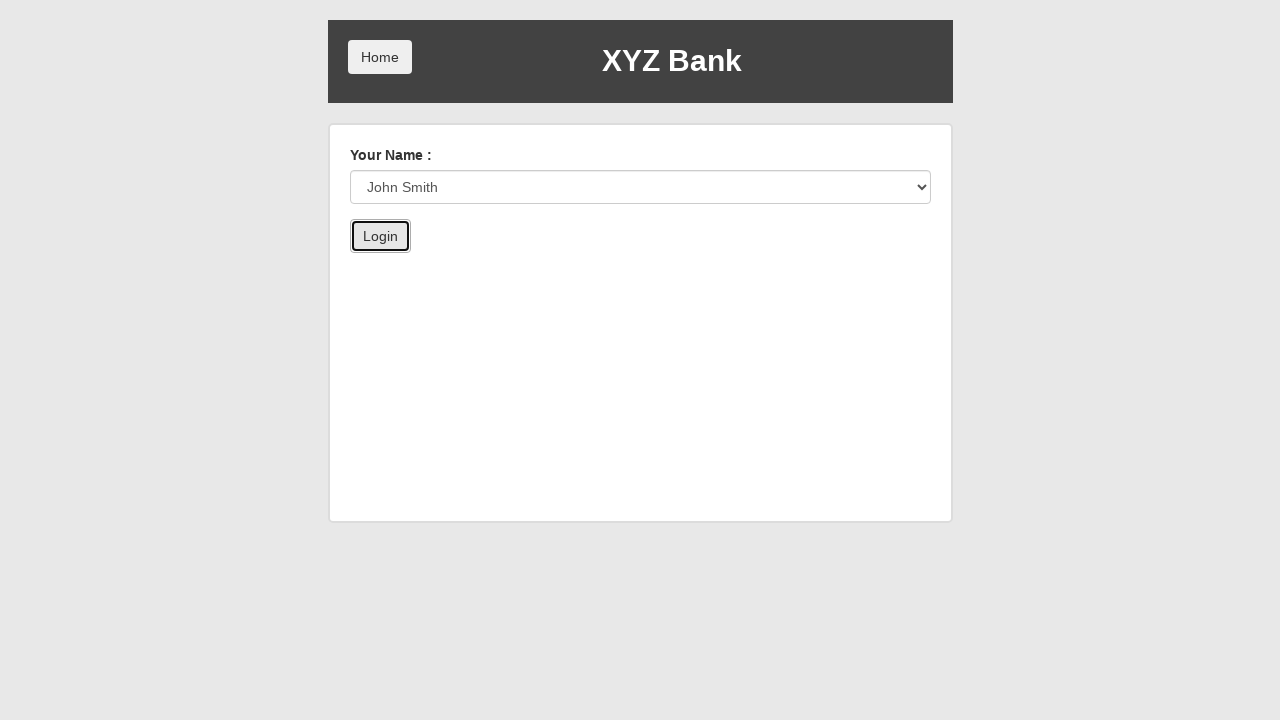

Clicked Deposit button at (652, 264) on xpath=//button[@ng-class='btnClass2']
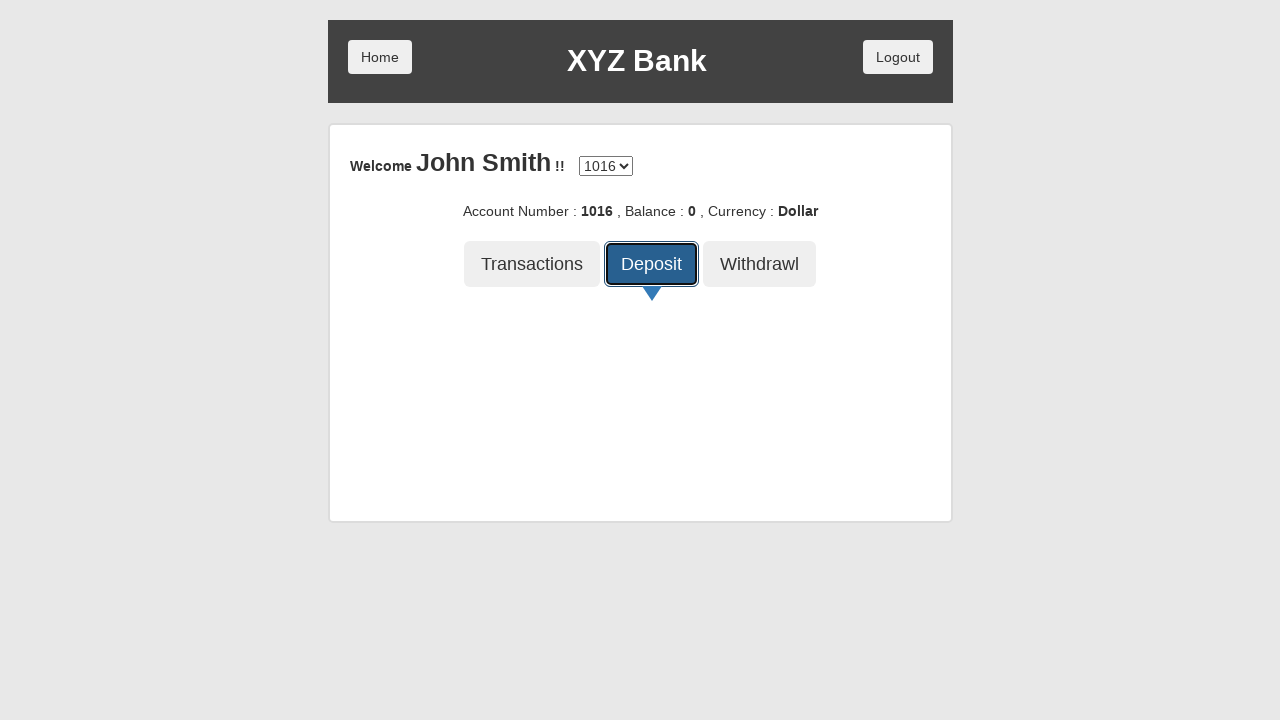

Entered deposit amount '100000' on //input[@ng-model='amount']
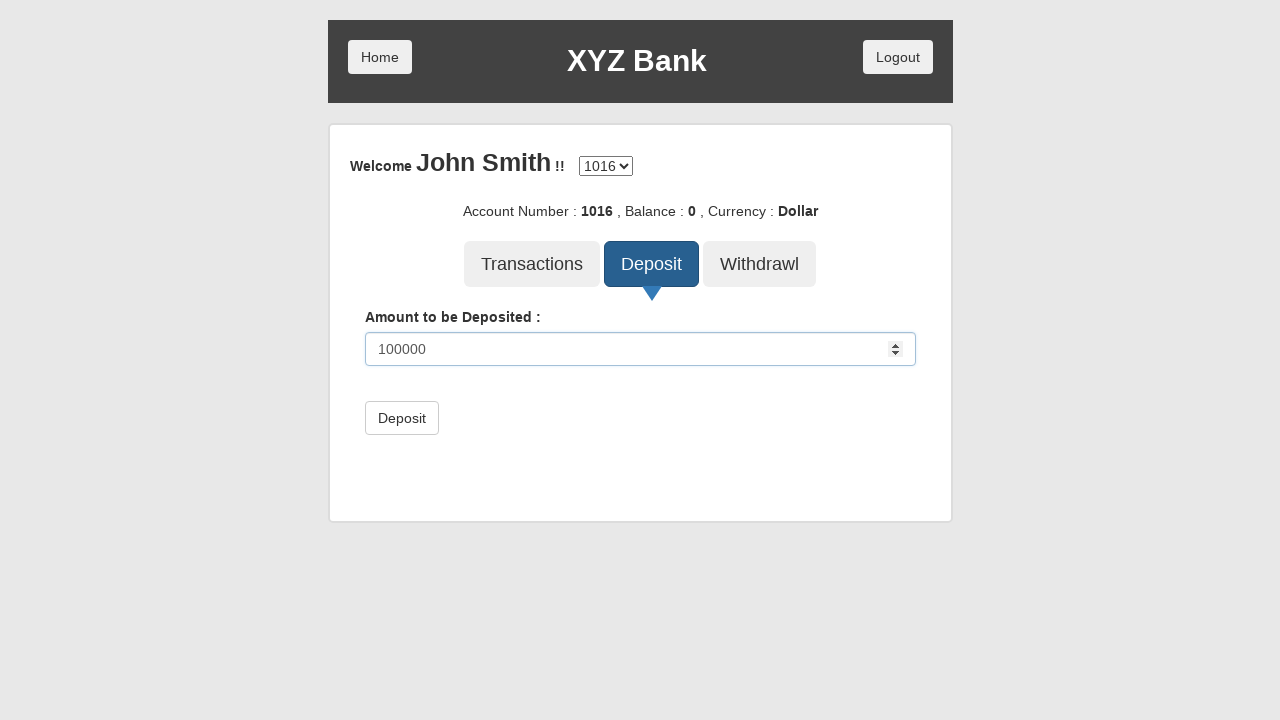

Clicked submit button to process deposit at (402, 418) on xpath=//button[@type='submit']
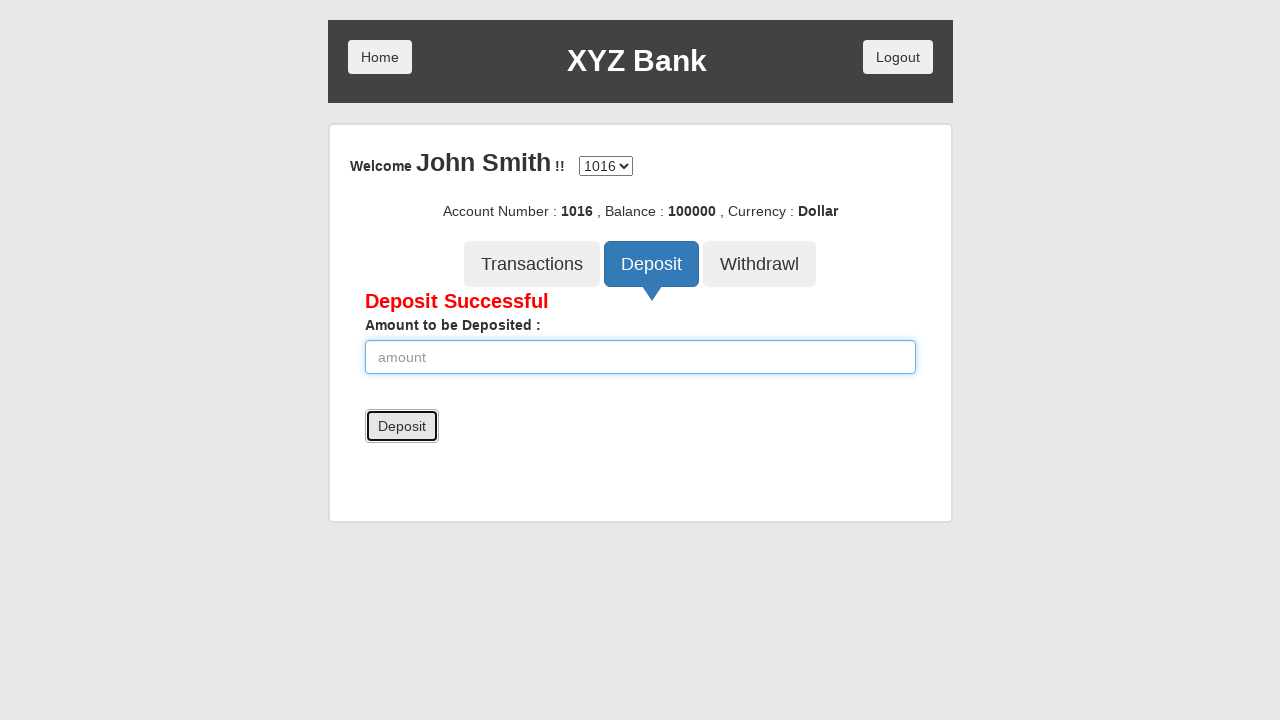

Deposit success message displayed
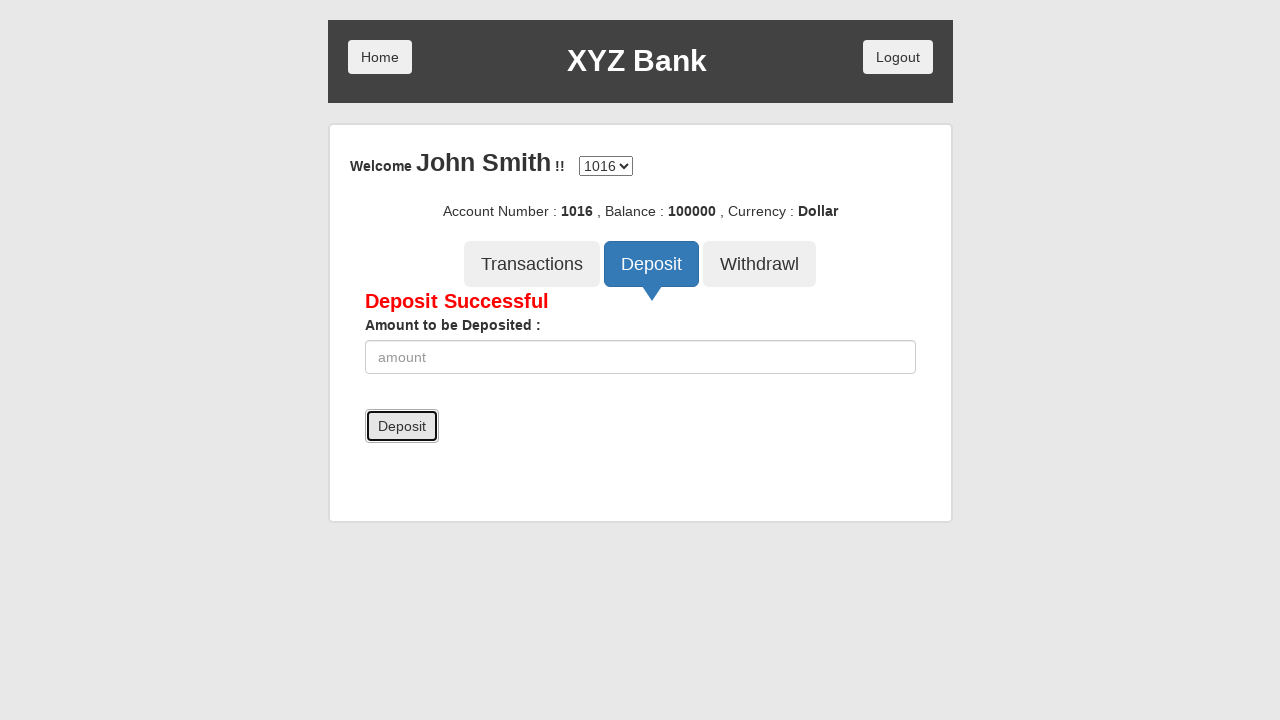

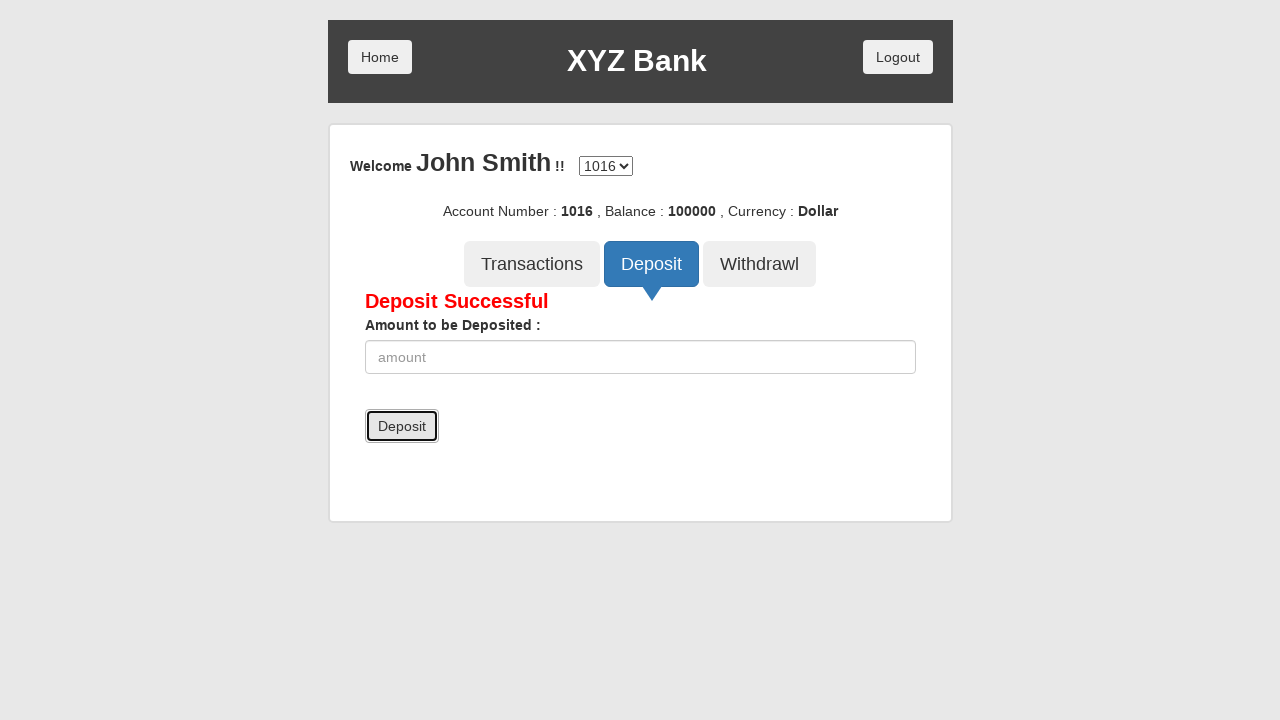